Tests clicking on an animated moving target button after starting an animation

Starting URL: http://www.uitestingplayground.com/animation

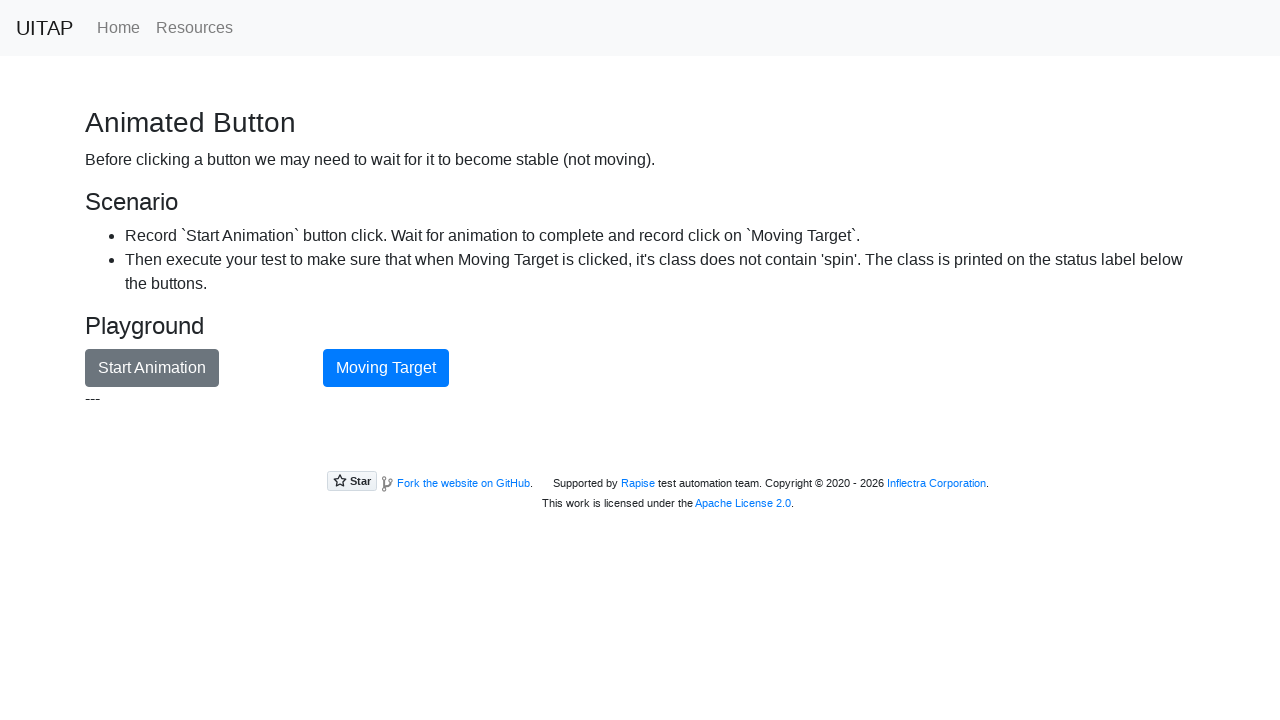

Clicked start animation button at (152, 368) on #animationButton
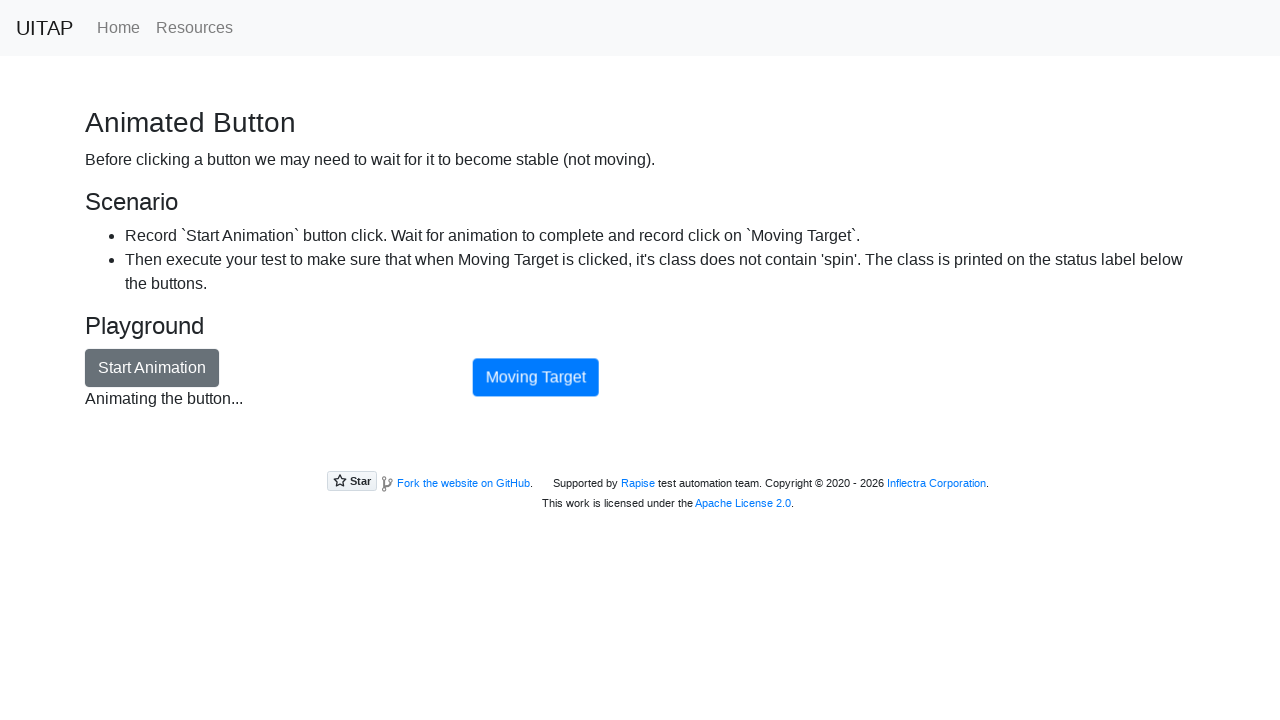

Animation started - moving target element has spin class
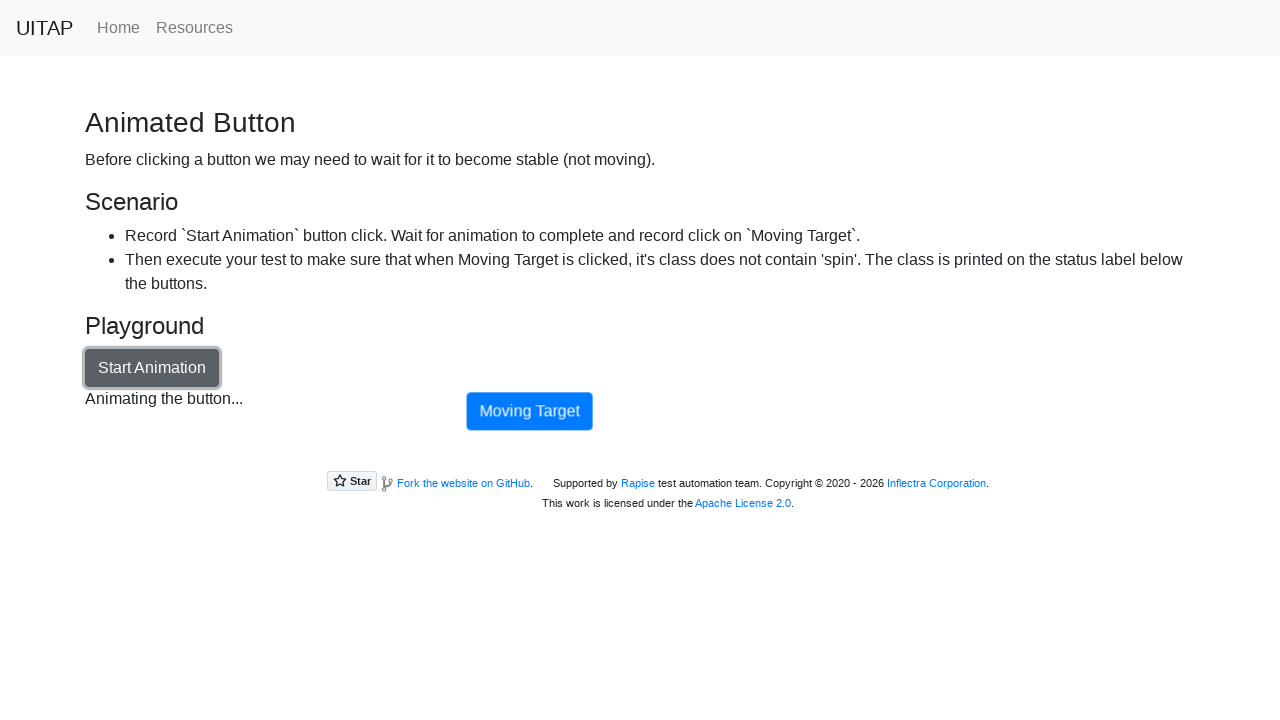

Clicked the animated moving target button at (386, 368) on #movingTarget
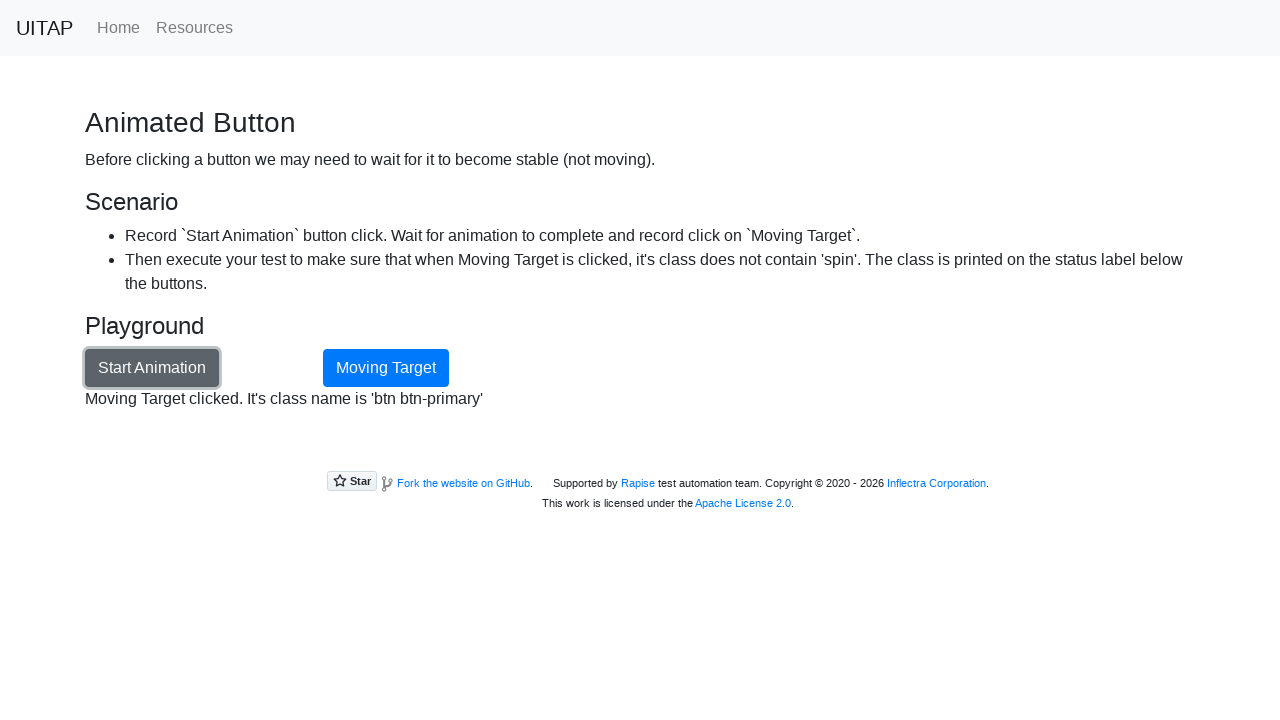

Status element appeared, confirming successful interaction
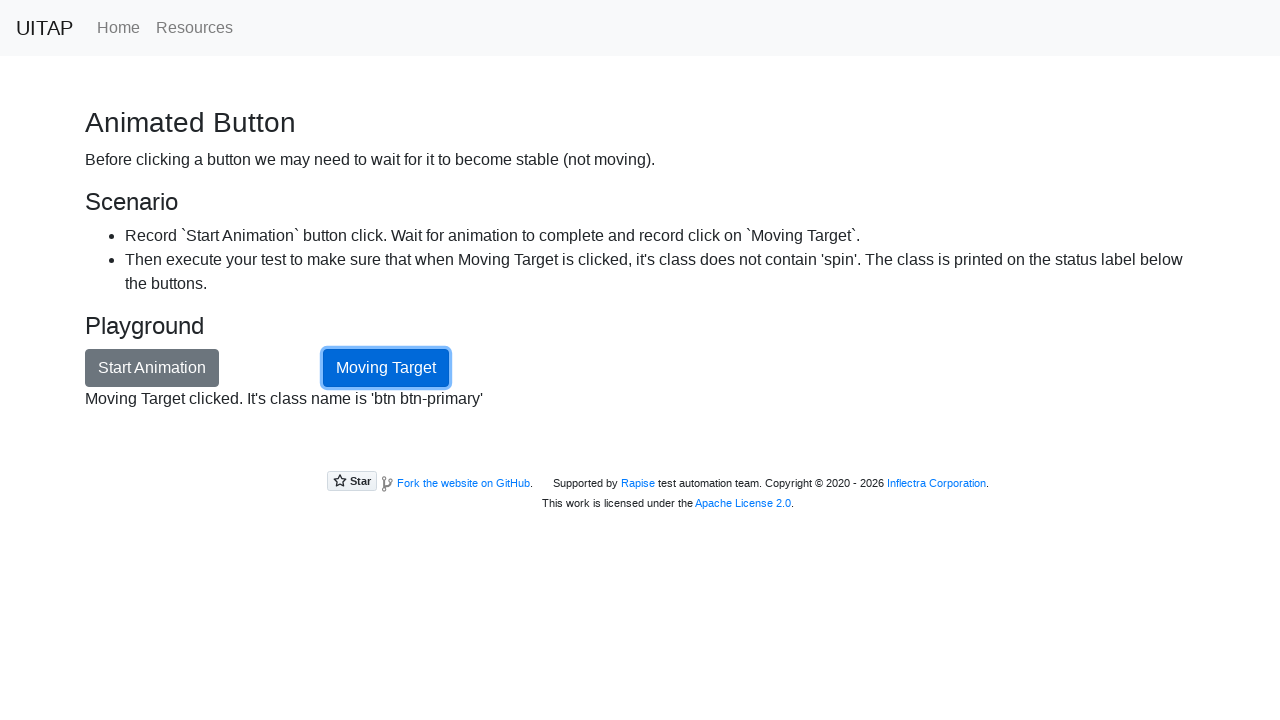

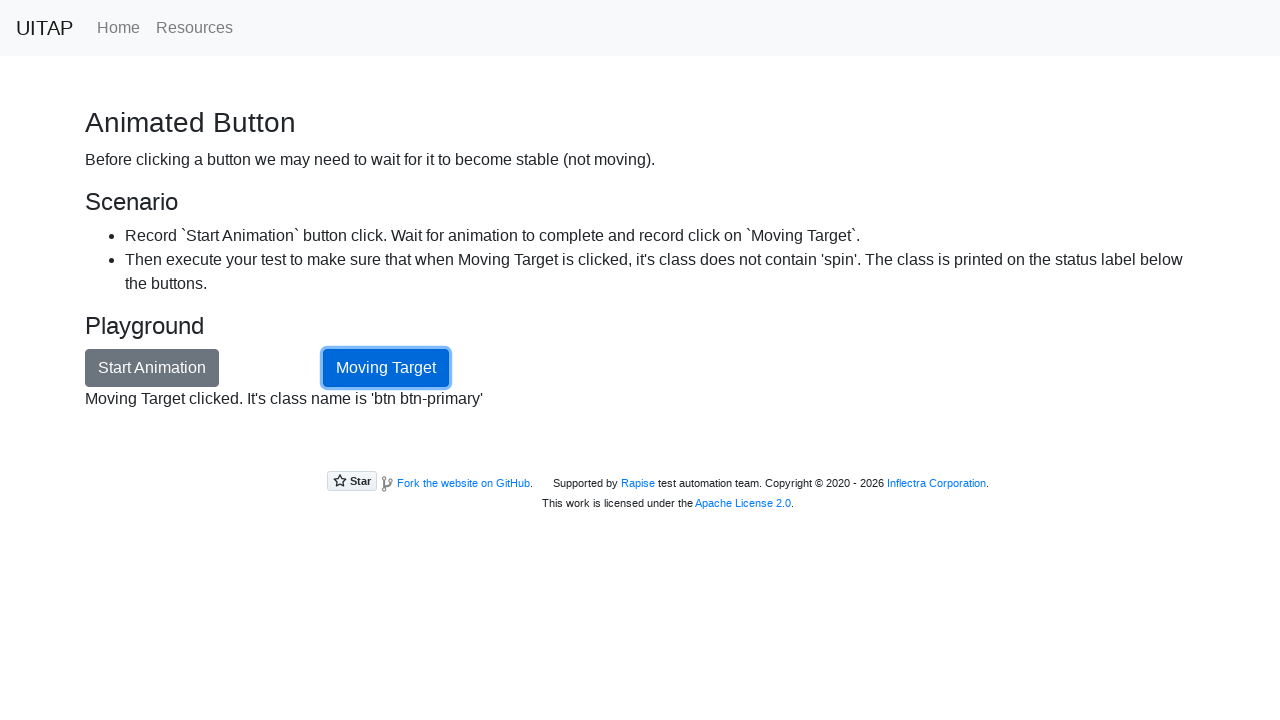